Tests dynamic content loading by clicking on a link to navigate to a hidden element example, triggering the display of the hidden element, and waiting for it to become visible

Starting URL: https://the-internet.herokuapp.com/dynamic_loading

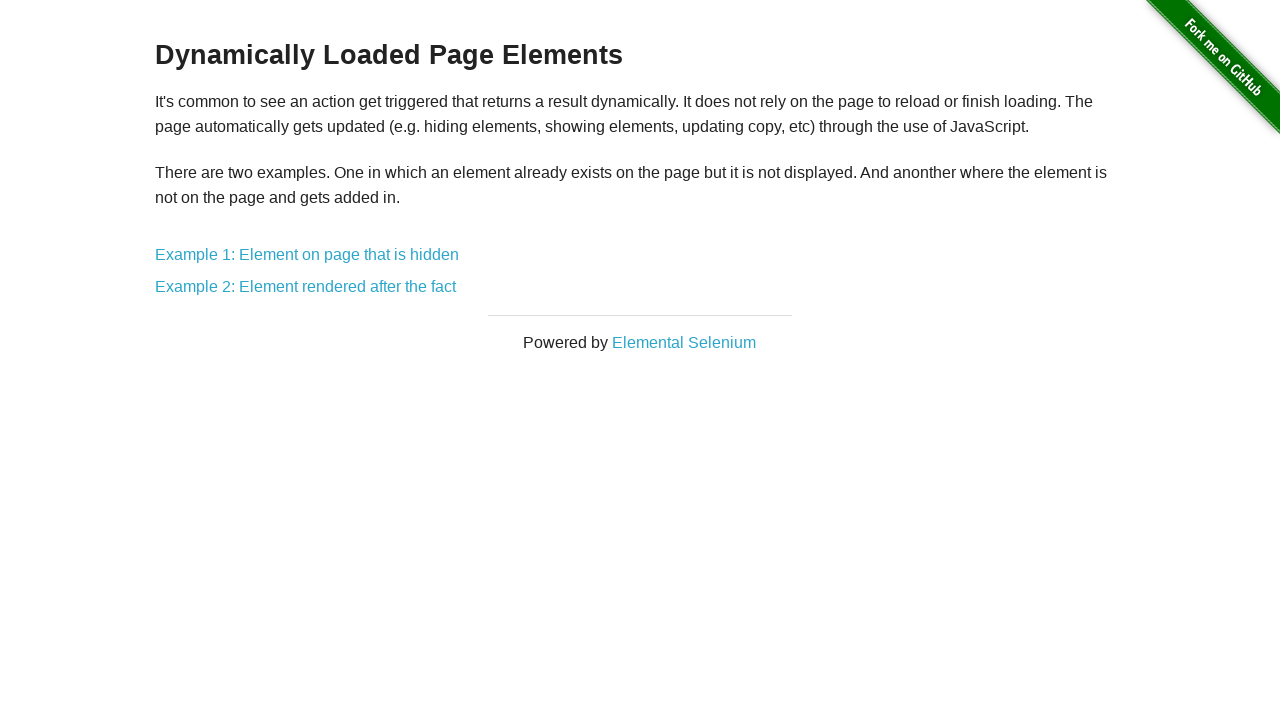

Clicked on 'Example 1: Element on page that is hidden' link at (307, 255) on a:has-text('Example 1: Element on page that is hidden')
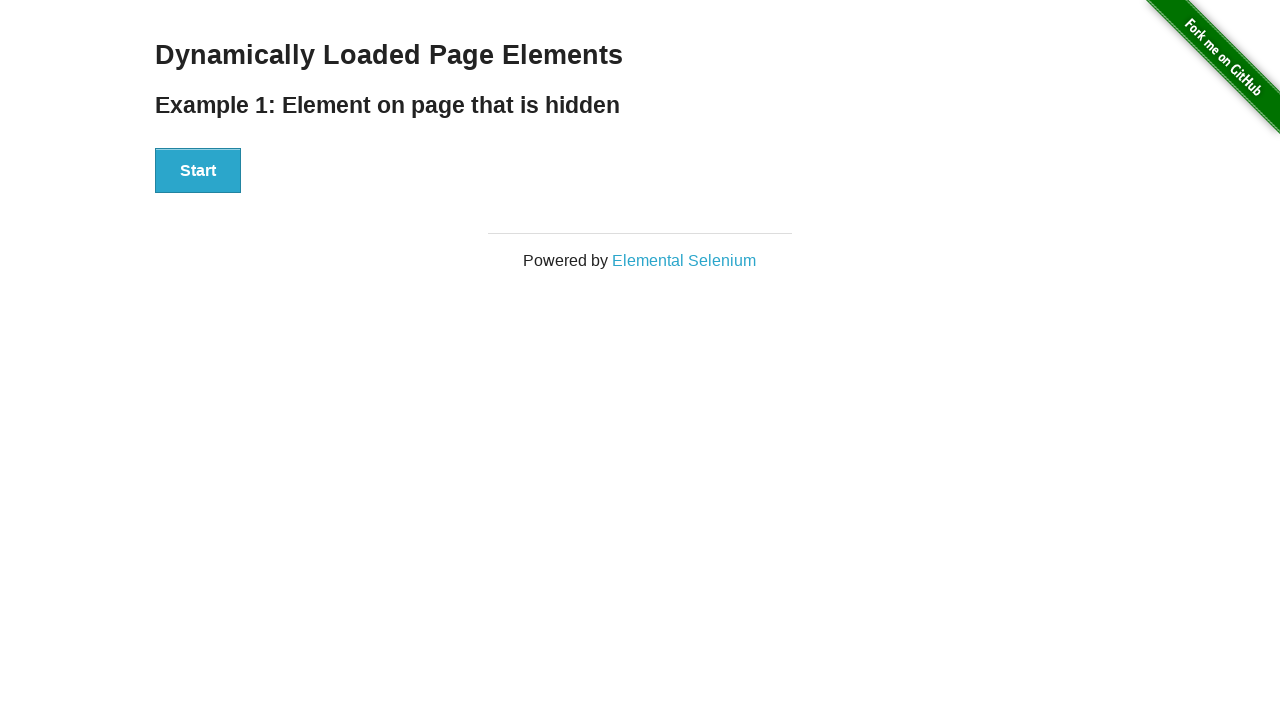

Clicked the Start button to trigger dynamic content loading at (198, 171) on xpath=//div[@id='start']//button
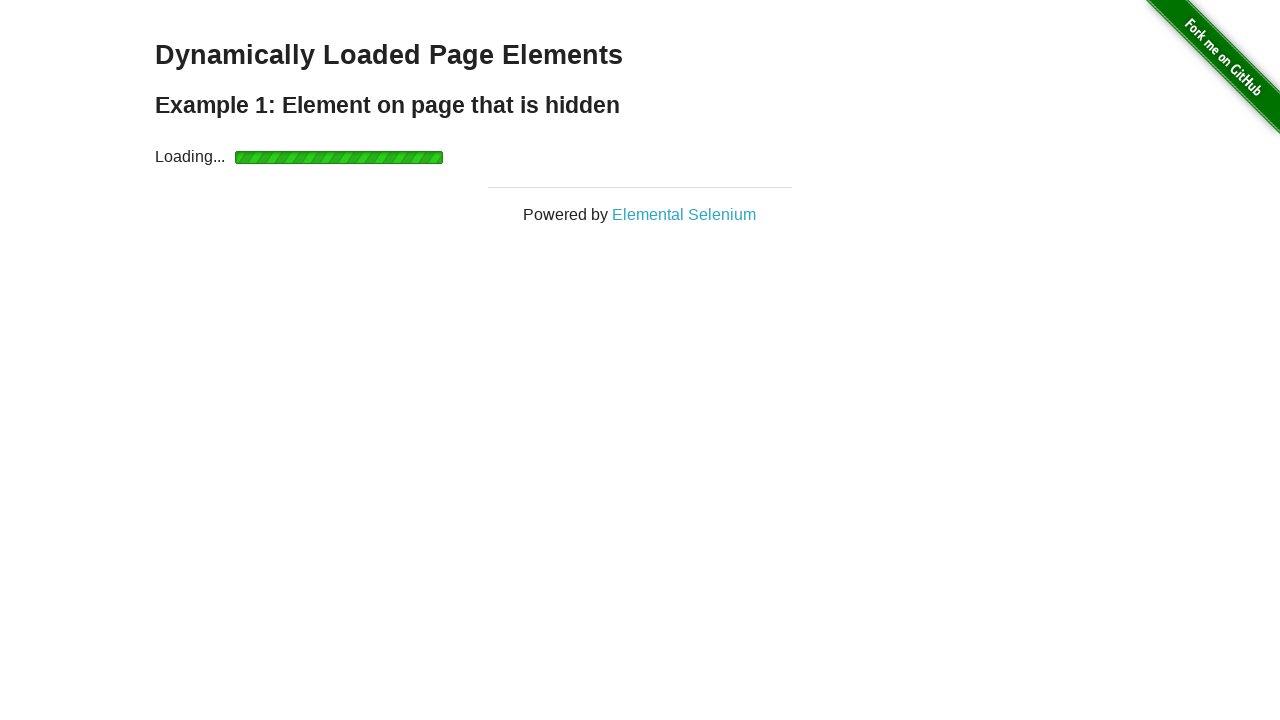

Waited for hidden element to become visible
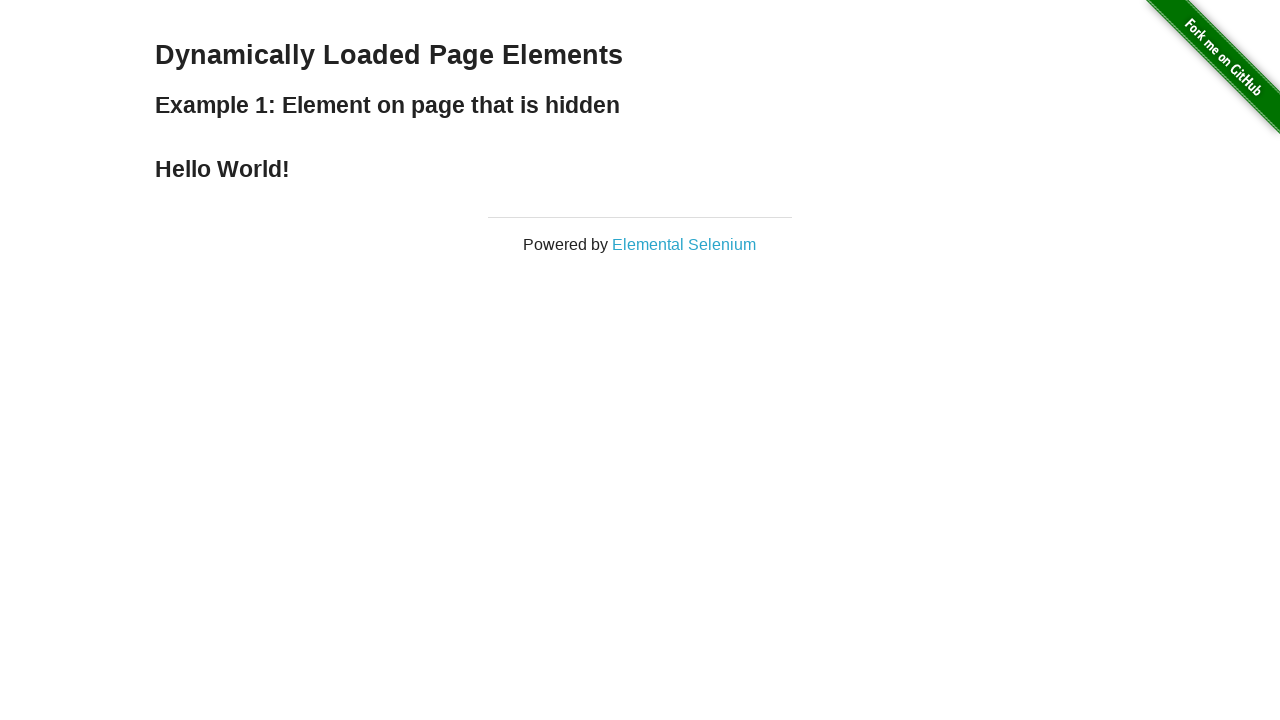

Retrieved text from dynamically loaded element: 'Hello World!'
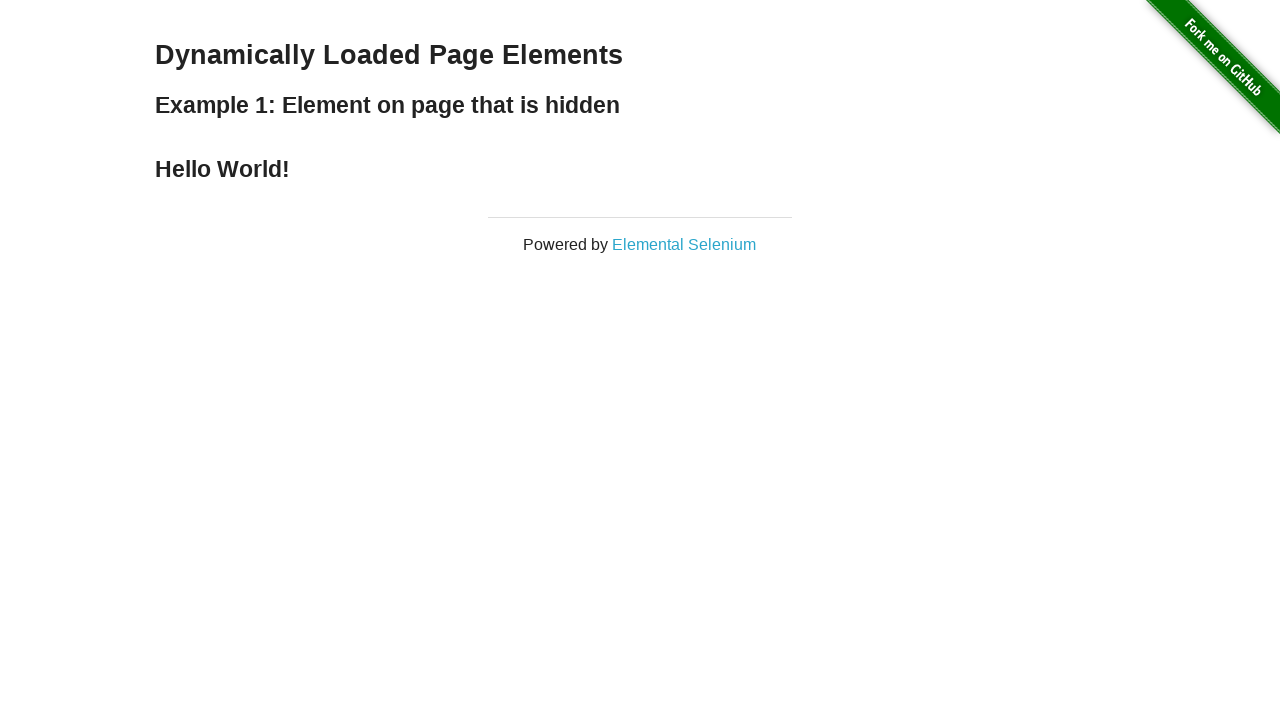

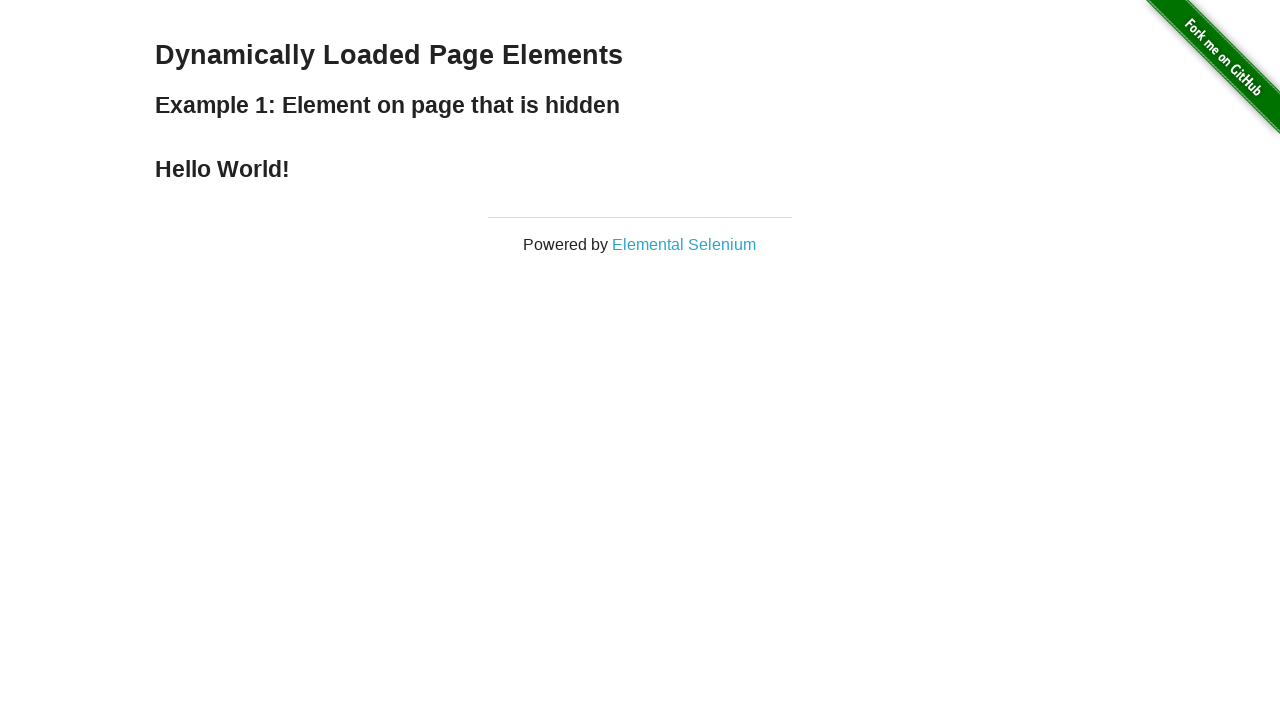